Navigates to Selenium documentation page and clicks on the Grid documentation link

Starting URL: https://www.selenium.dev/documentation/

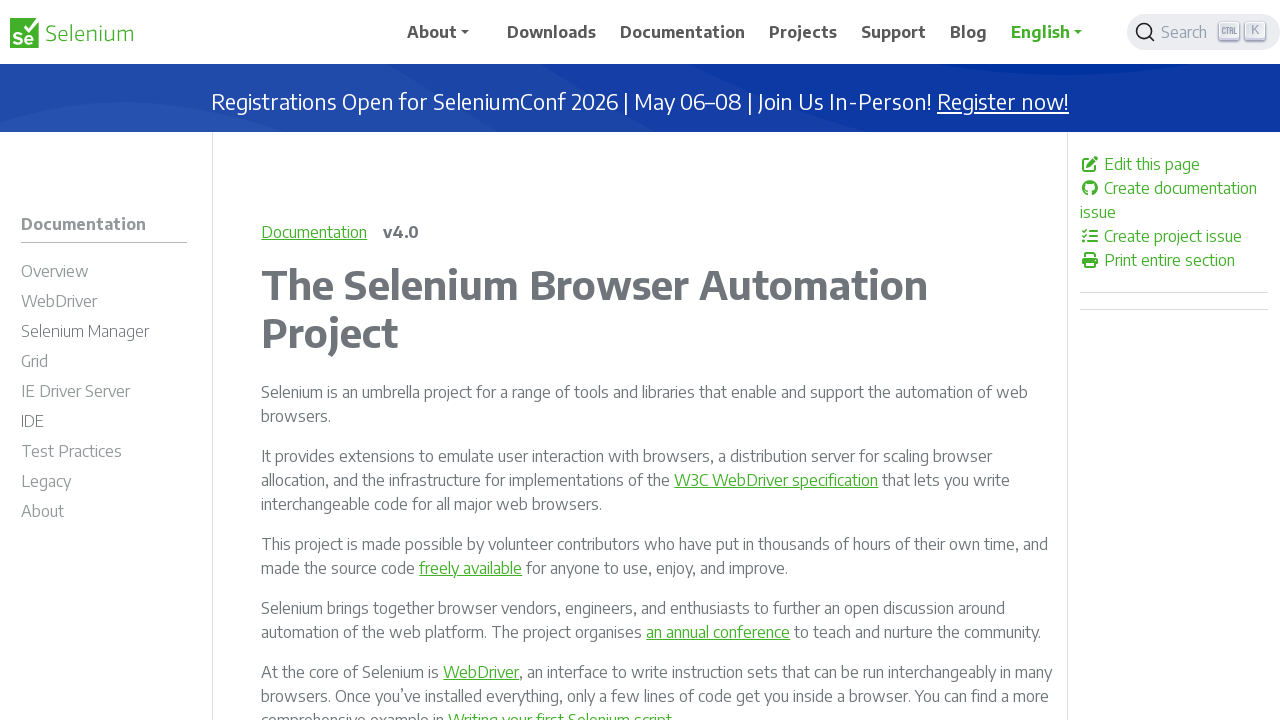

Navigated to Selenium documentation page
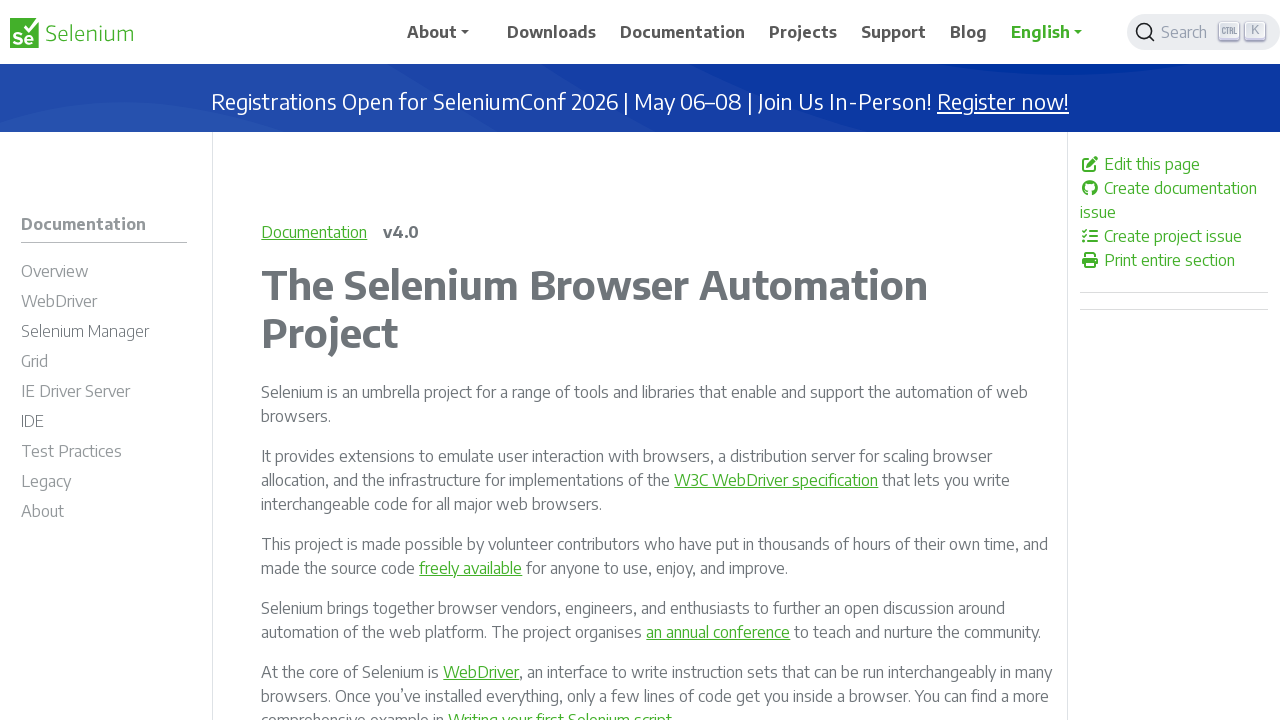

Clicked on the Grid documentation link at (34, 361) on xpath=//*[@id='m-documentationgrid']/span
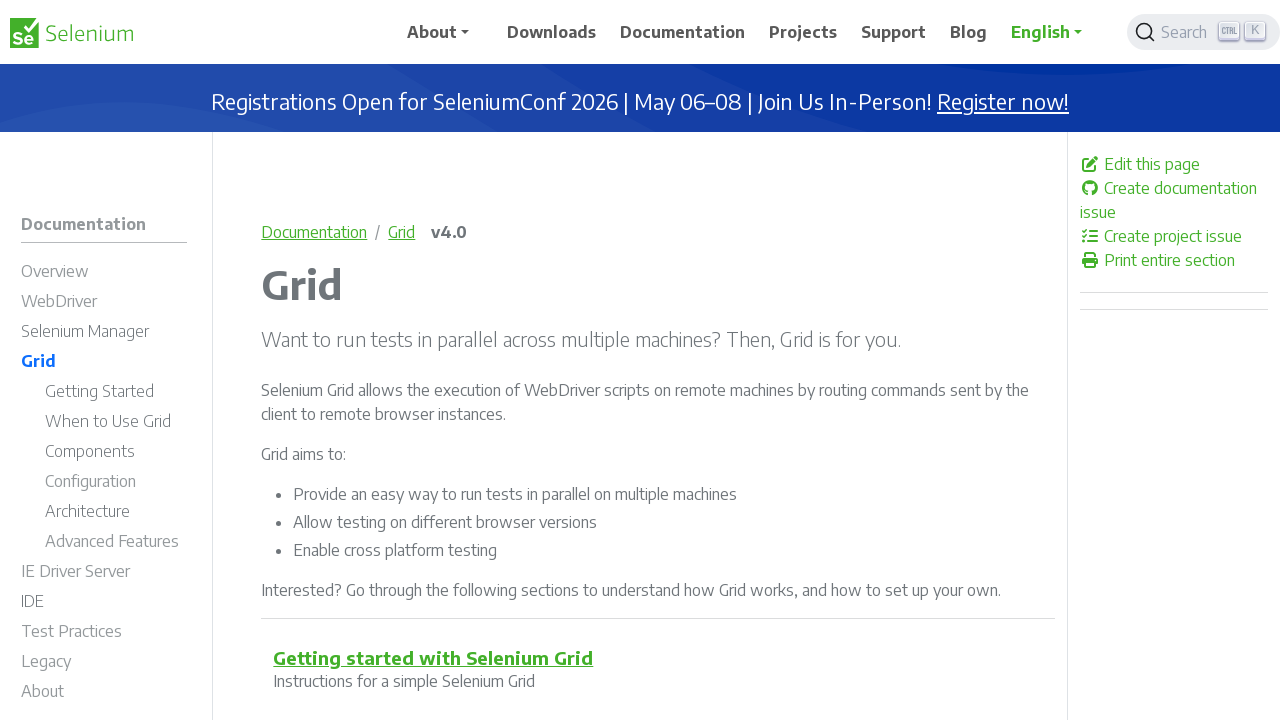

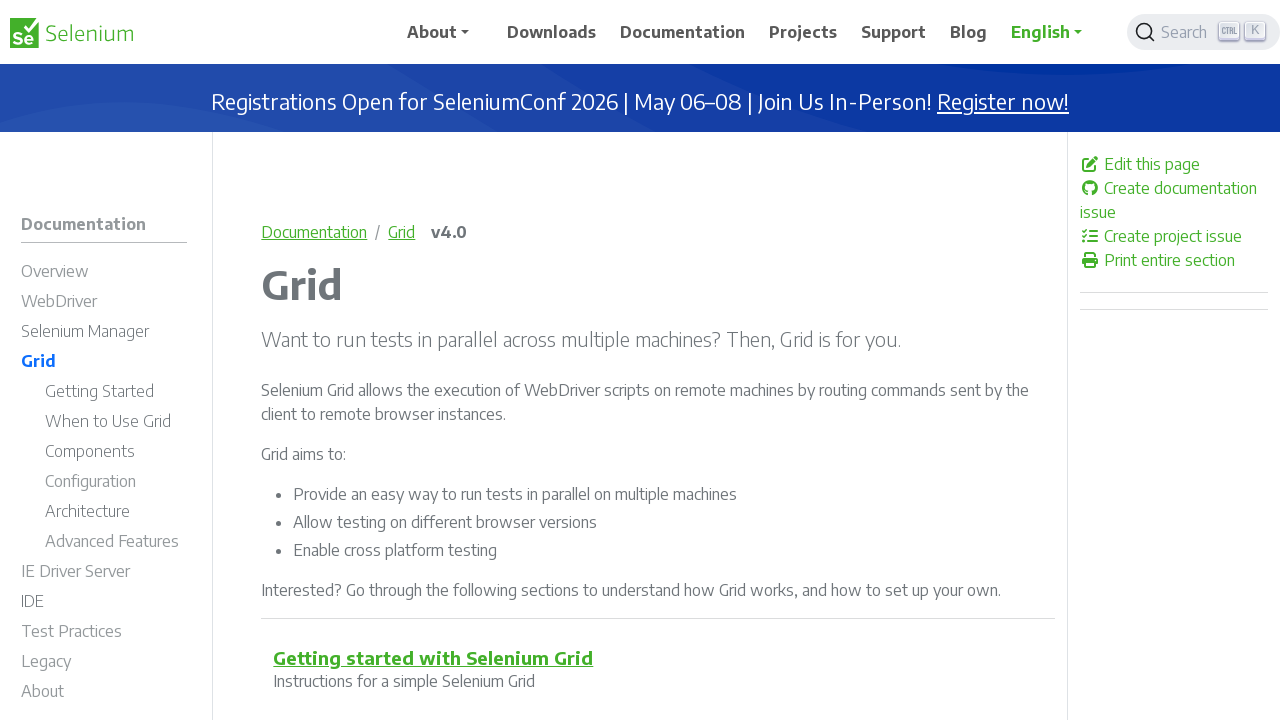